Tests the complete e-commerce checkout flow by adding a book to cart, filling out billing information as a guest, selecting a payment method, and placing an order to verify the order confirmation page.

Starting URL: https://practice.automationtesting.in/

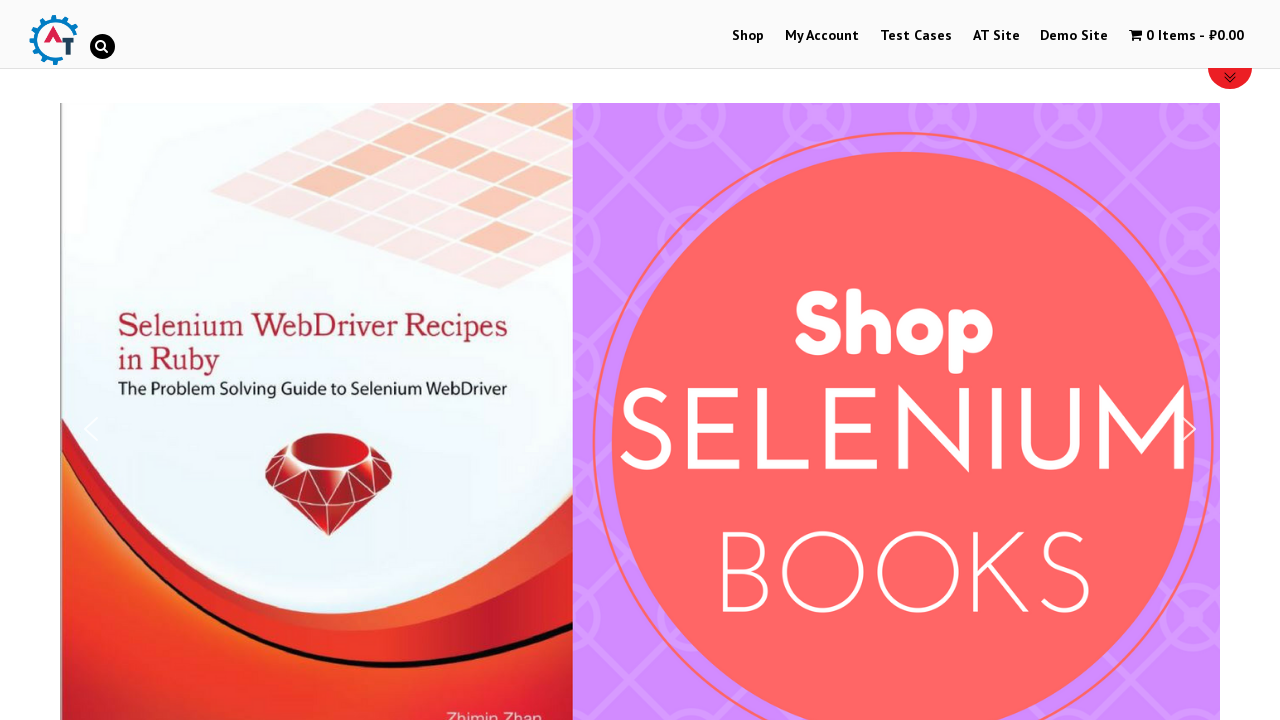

Clicked on Shop link at (748, 36) on text=Shop
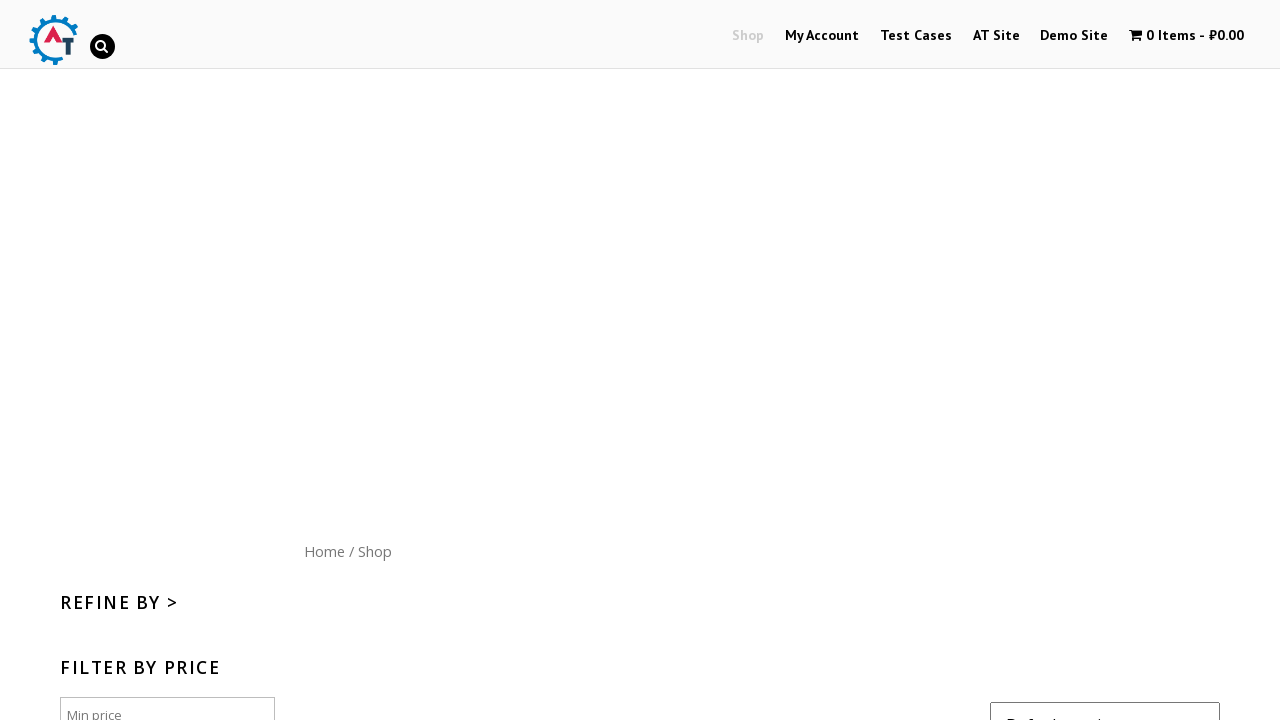

Scrolled down 300px to view products
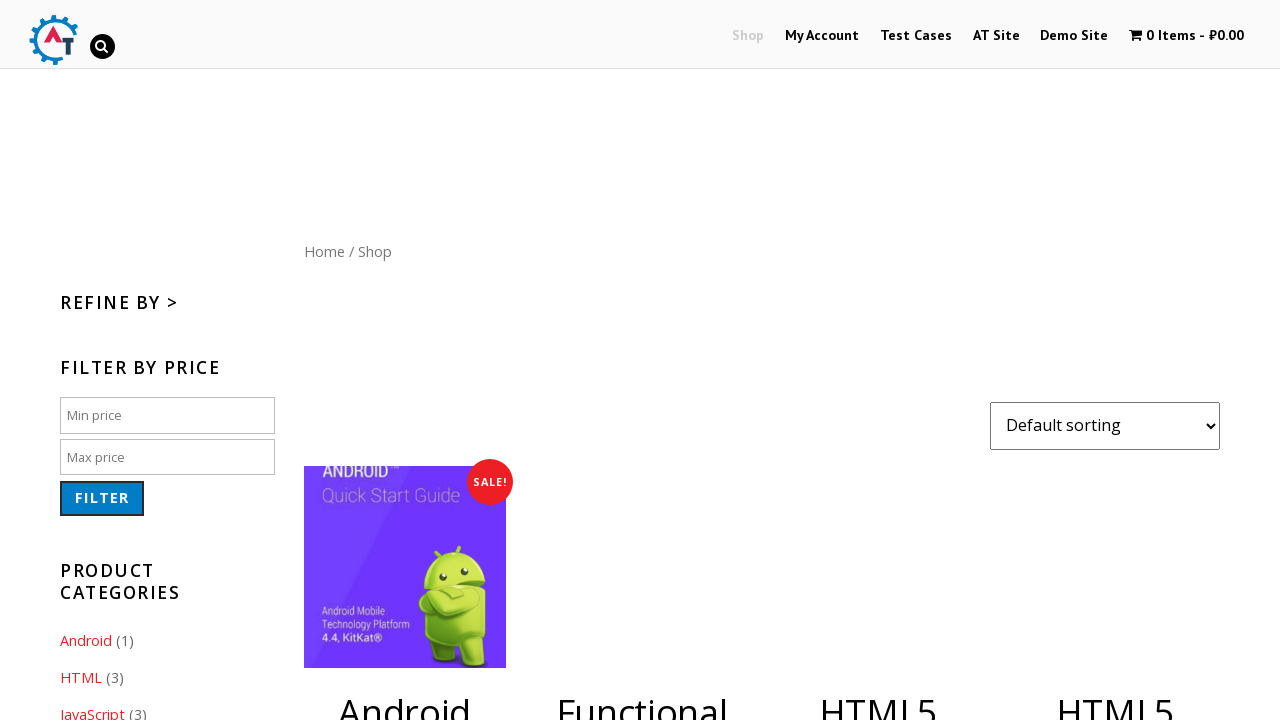

Clicked add to cart button for book (product ID 182) at (1115, 361) on [data-product_id='182']
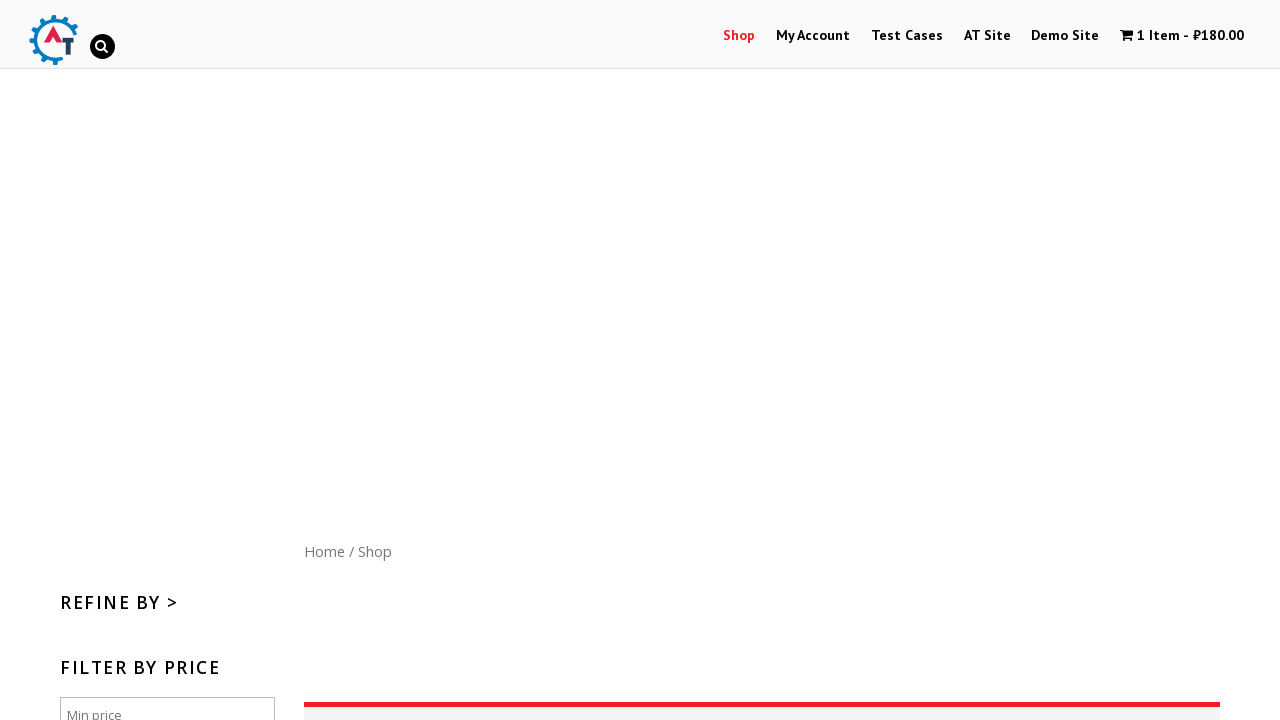

Waited 3 seconds for cart to update
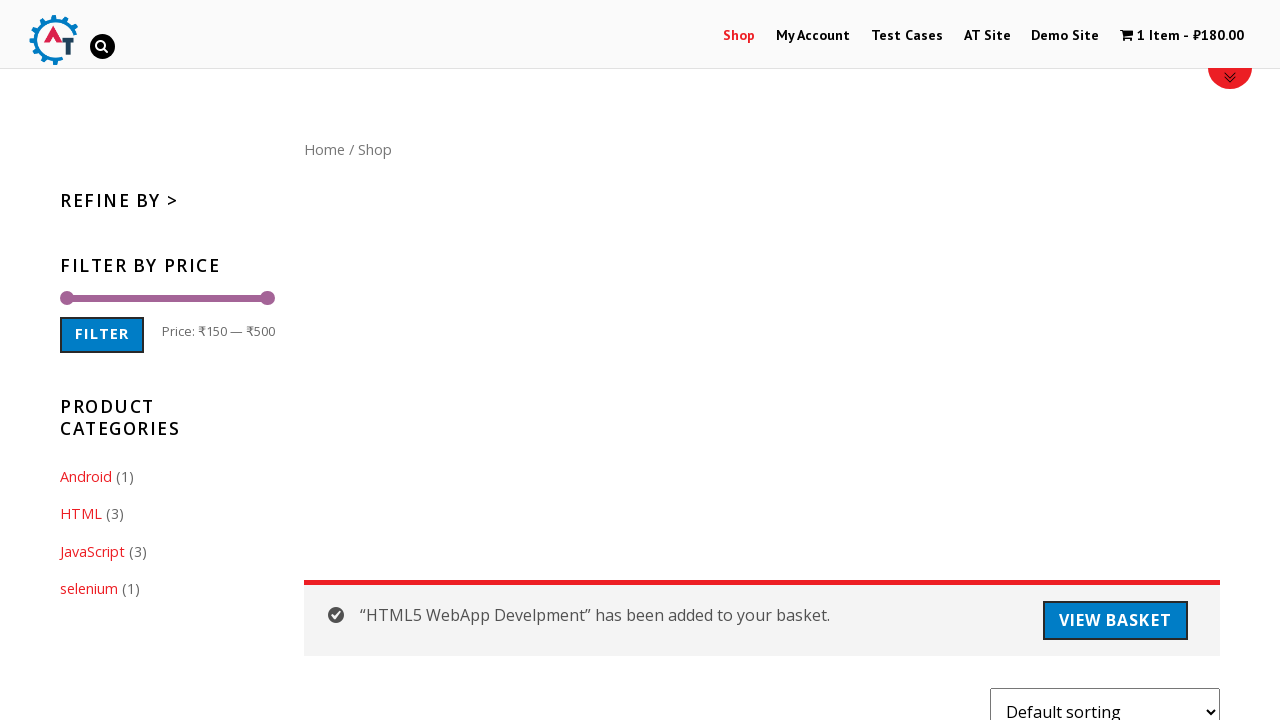

Clicked on cart button to view cart contents at (1182, 36) on .wpmenucart-contents
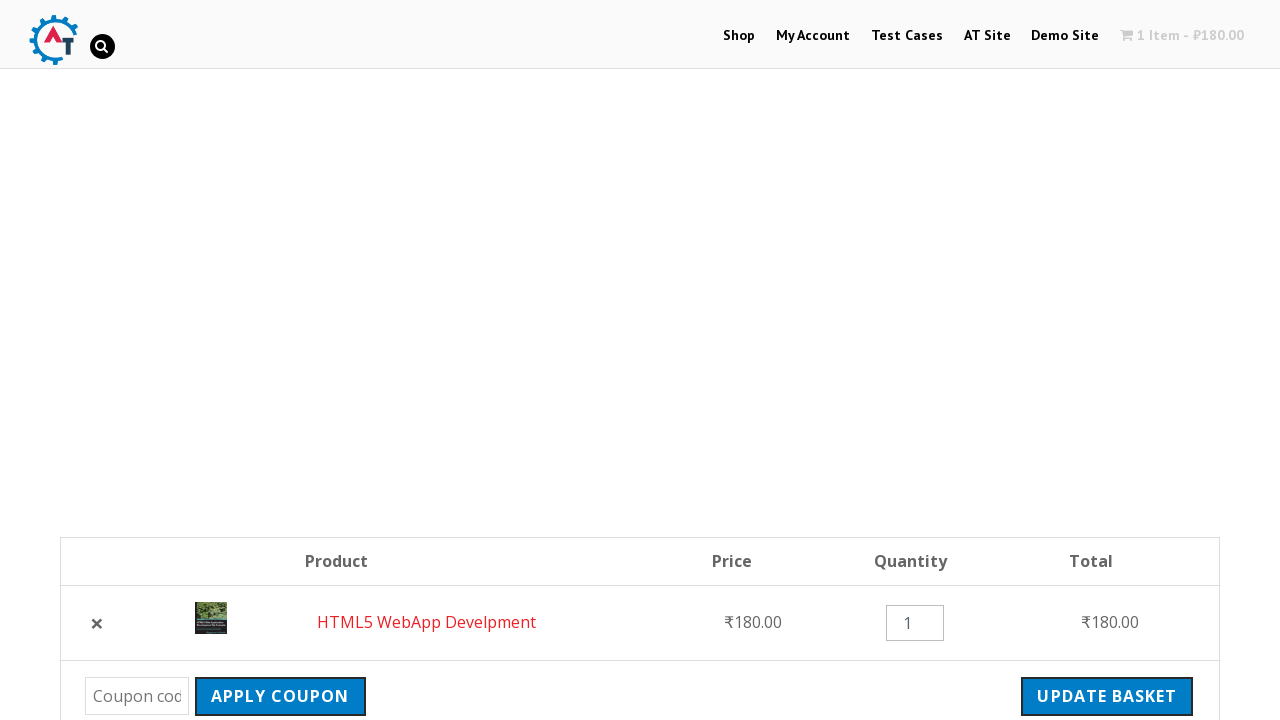

Checkout button appeared and is ready
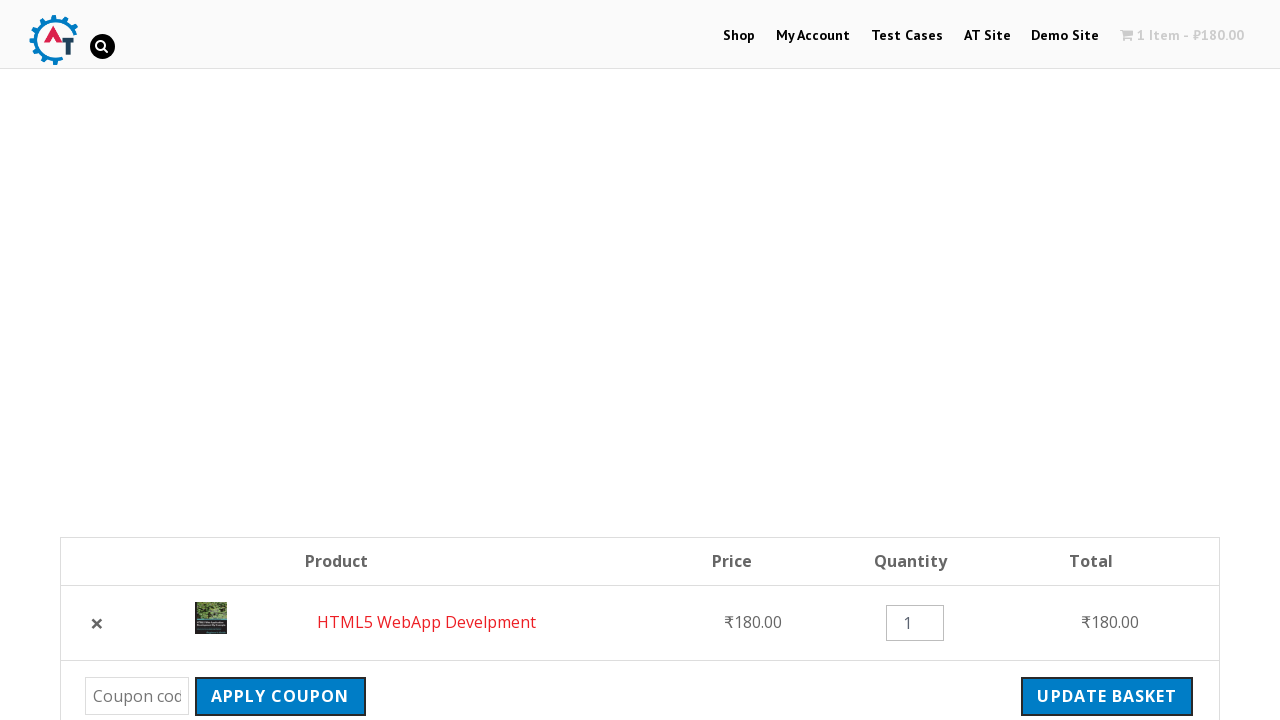

Clicked checkout button to proceed to billing at (1098, 360) on .checkout-button
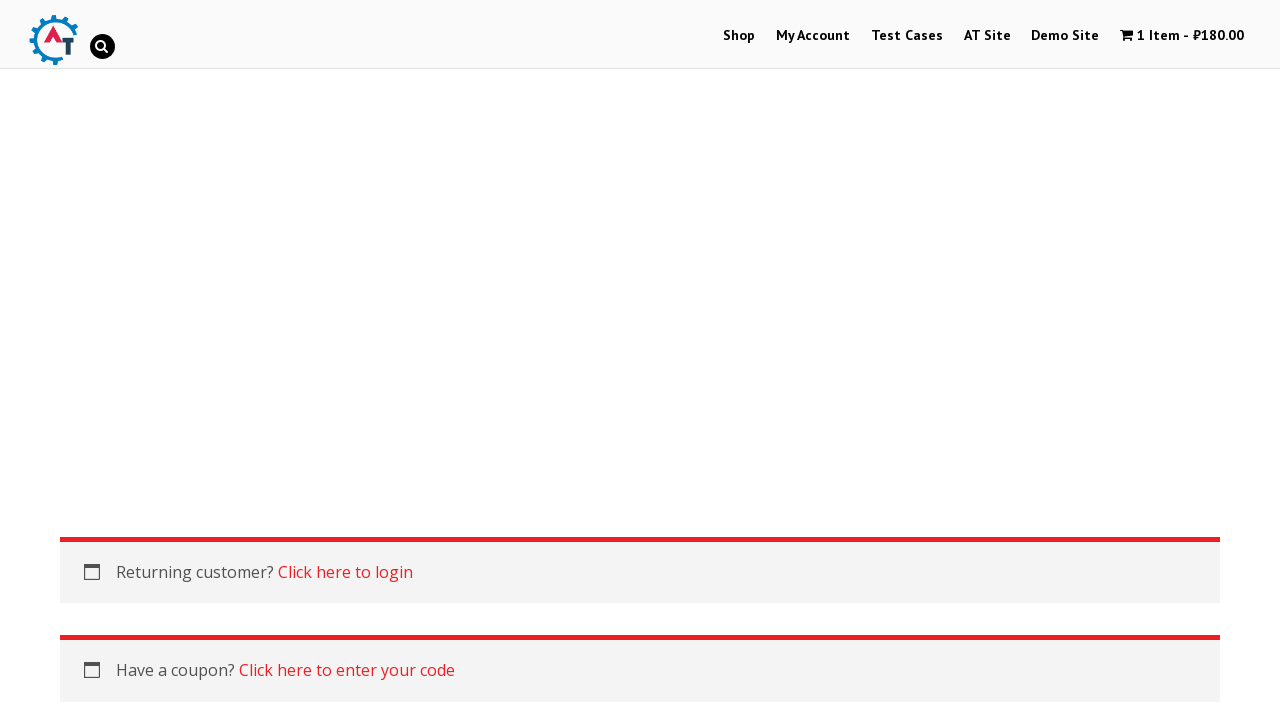

Billing first name field is visible
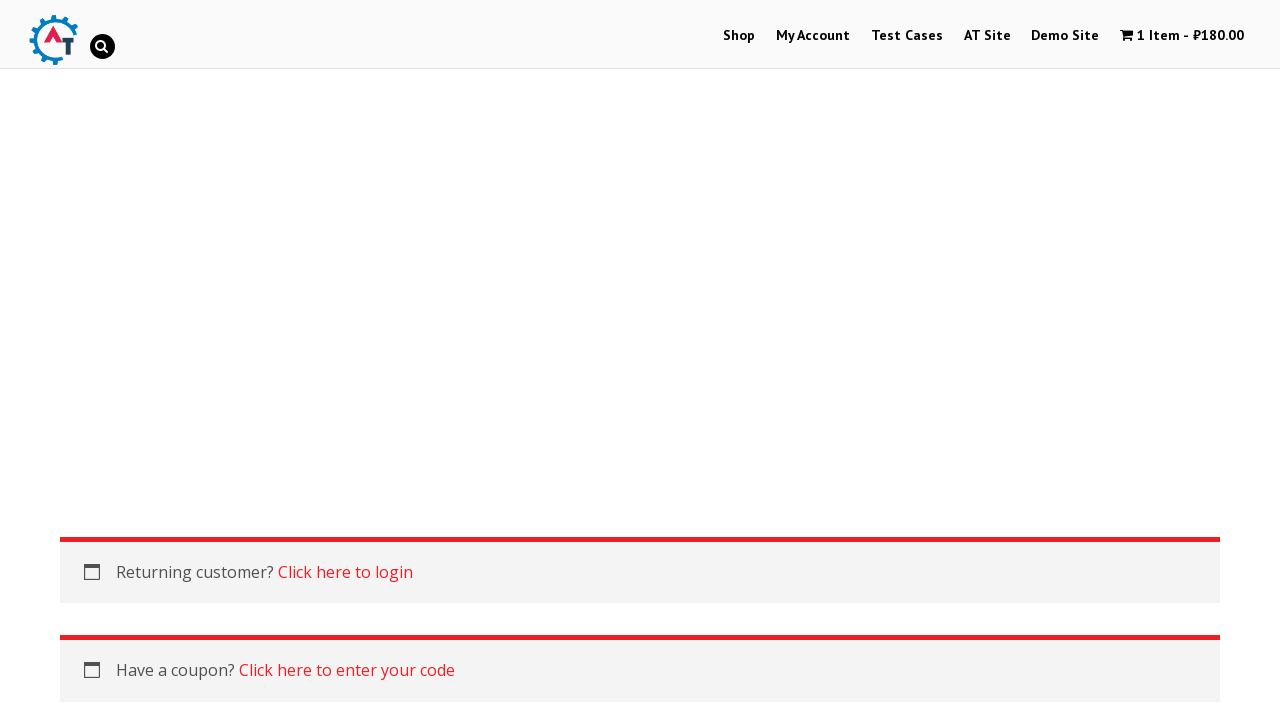

Filled billing first name with 'Sarah' on #billing_first_name
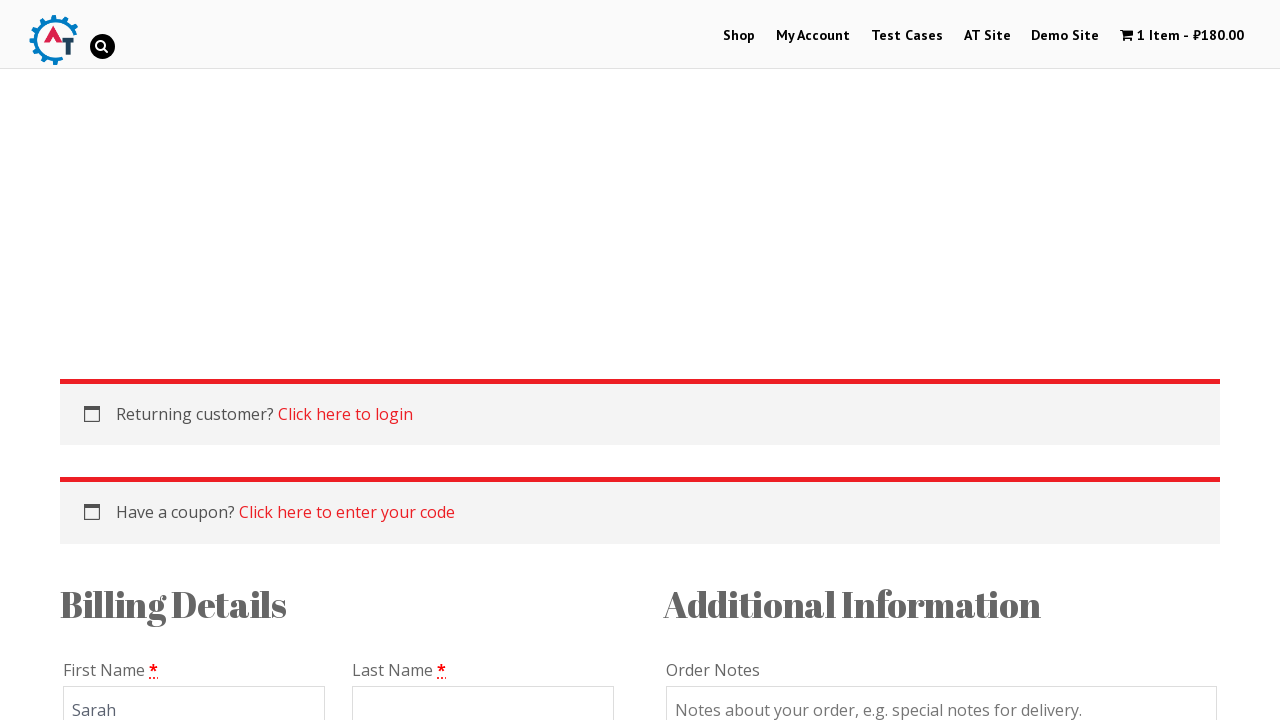

Filled billing last name with 'Johnson' on #billing_last_name
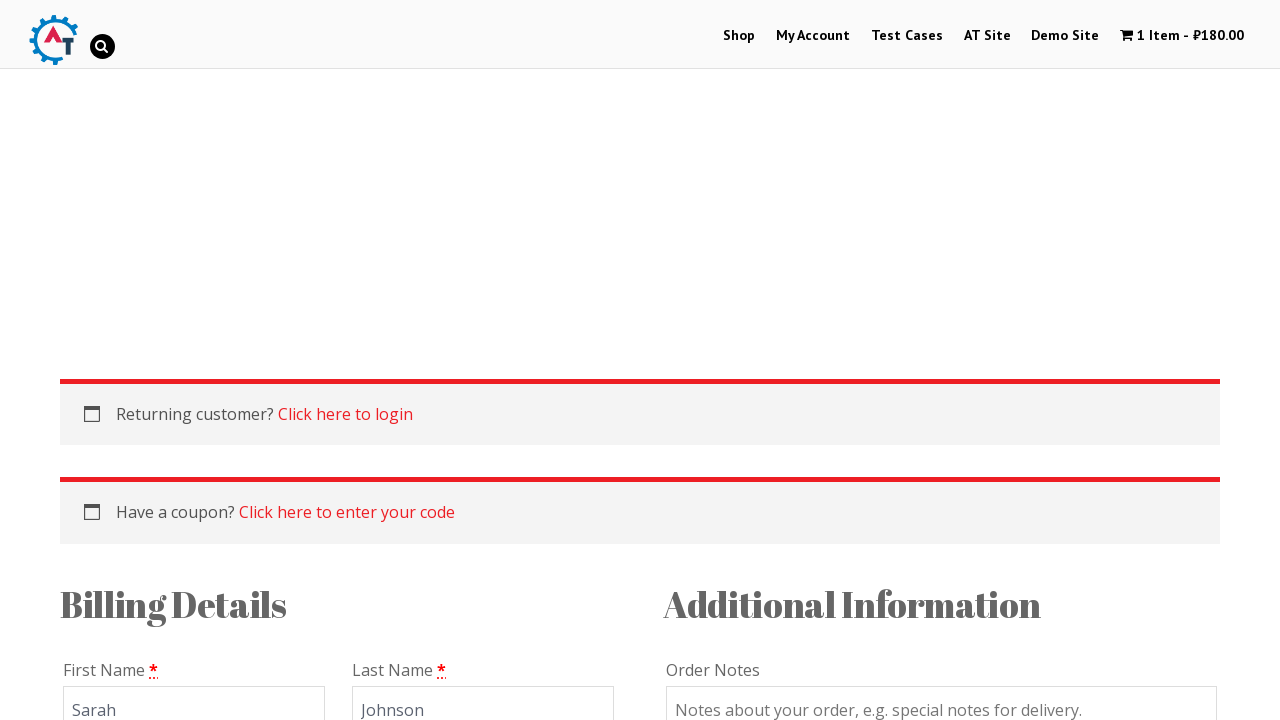

Filled billing email with 'sarah.johnson@testmail.com' on #billing_email
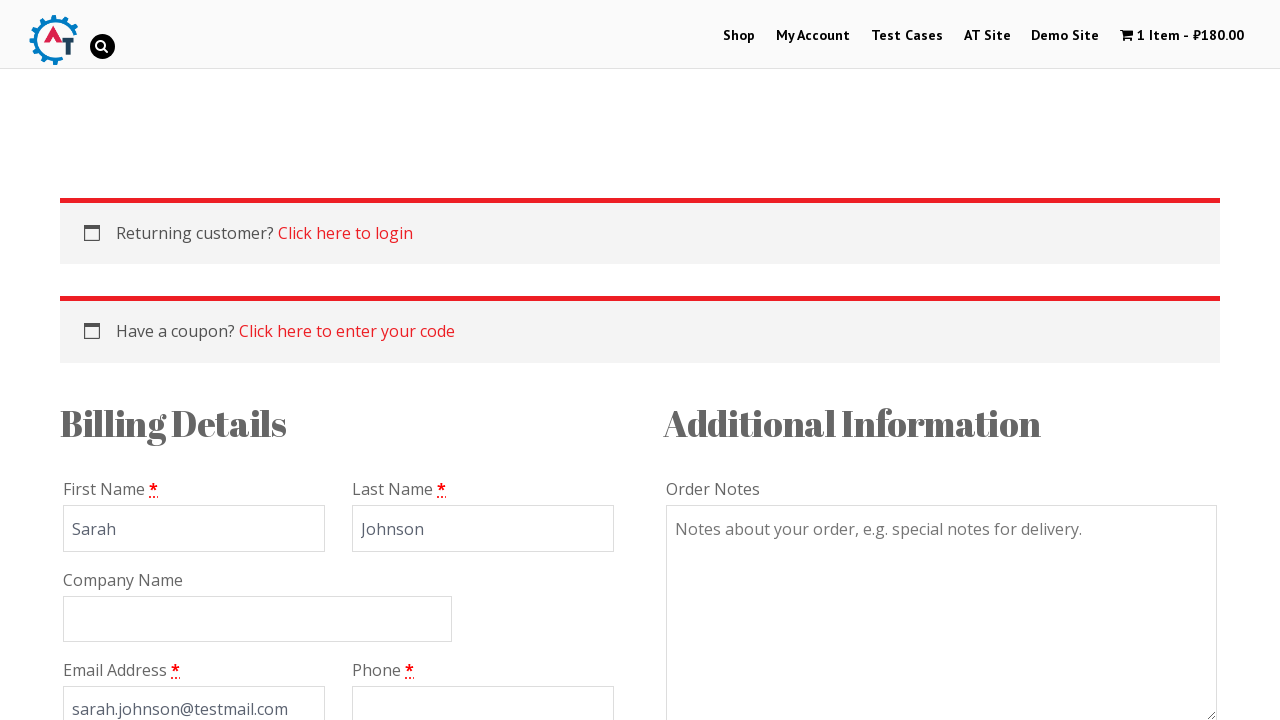

Filled billing phone with '85291234567' on #billing_phone
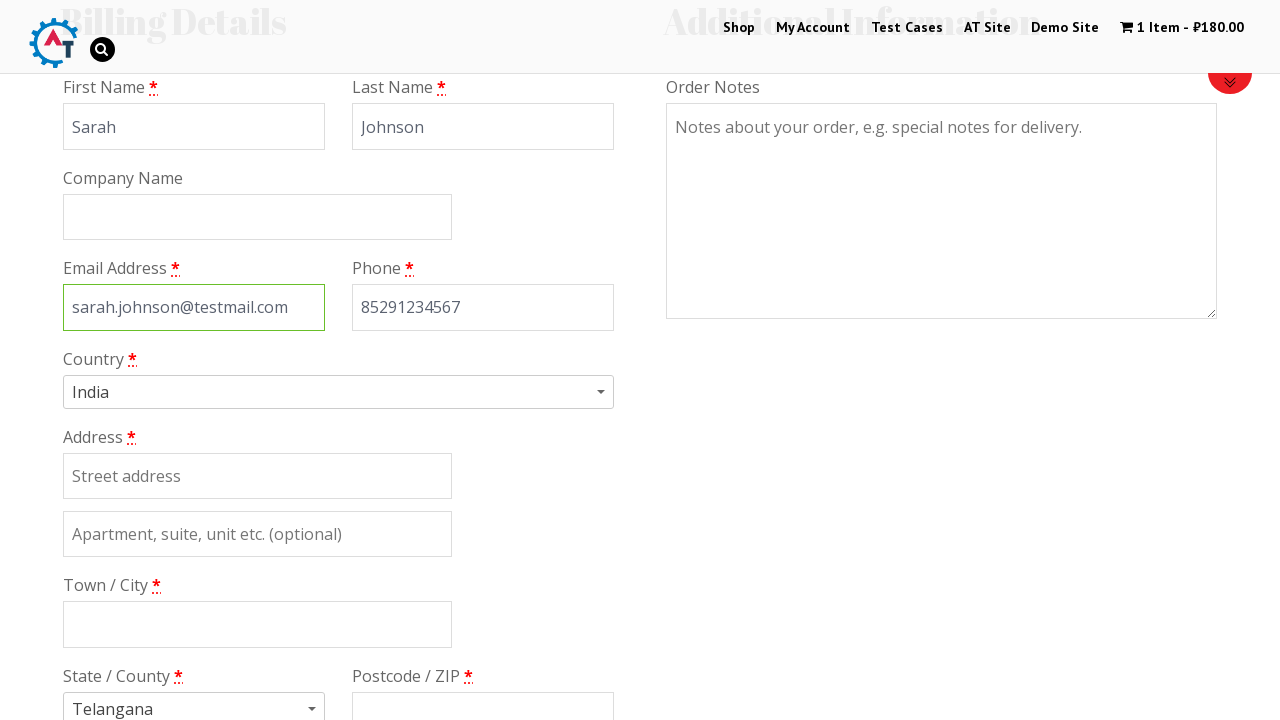

Clicked country dropdown to open selection at (338, 392) on #s2id_billing_country
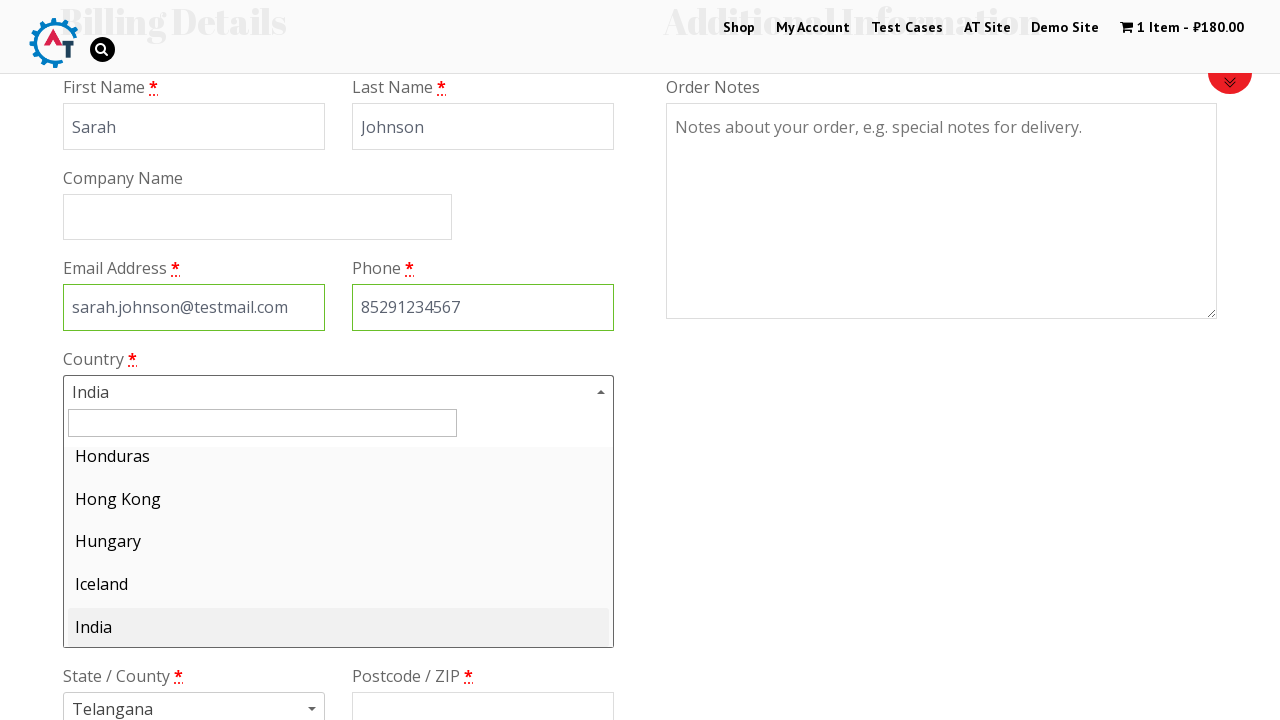

Typed 'Hong Kong' in country search field on #s2id_autogen1_search
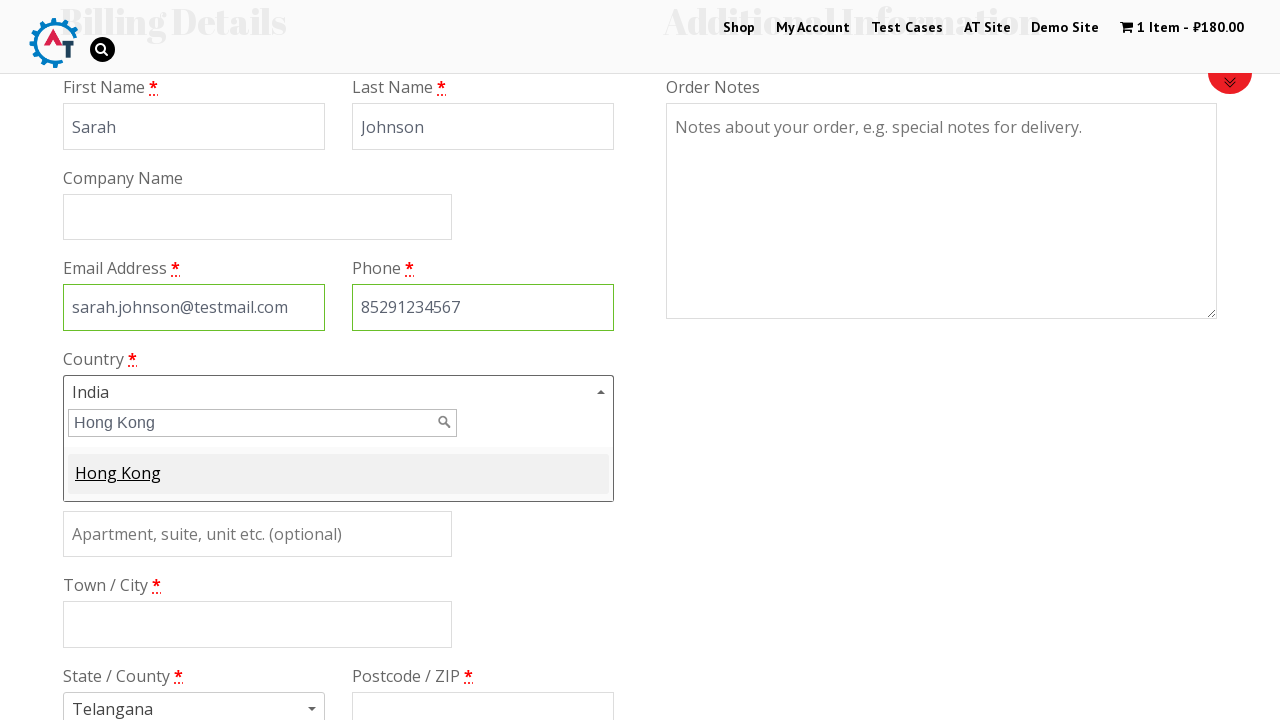

Selected Hong Kong from country dropdown at (118, 479) on .select2-match
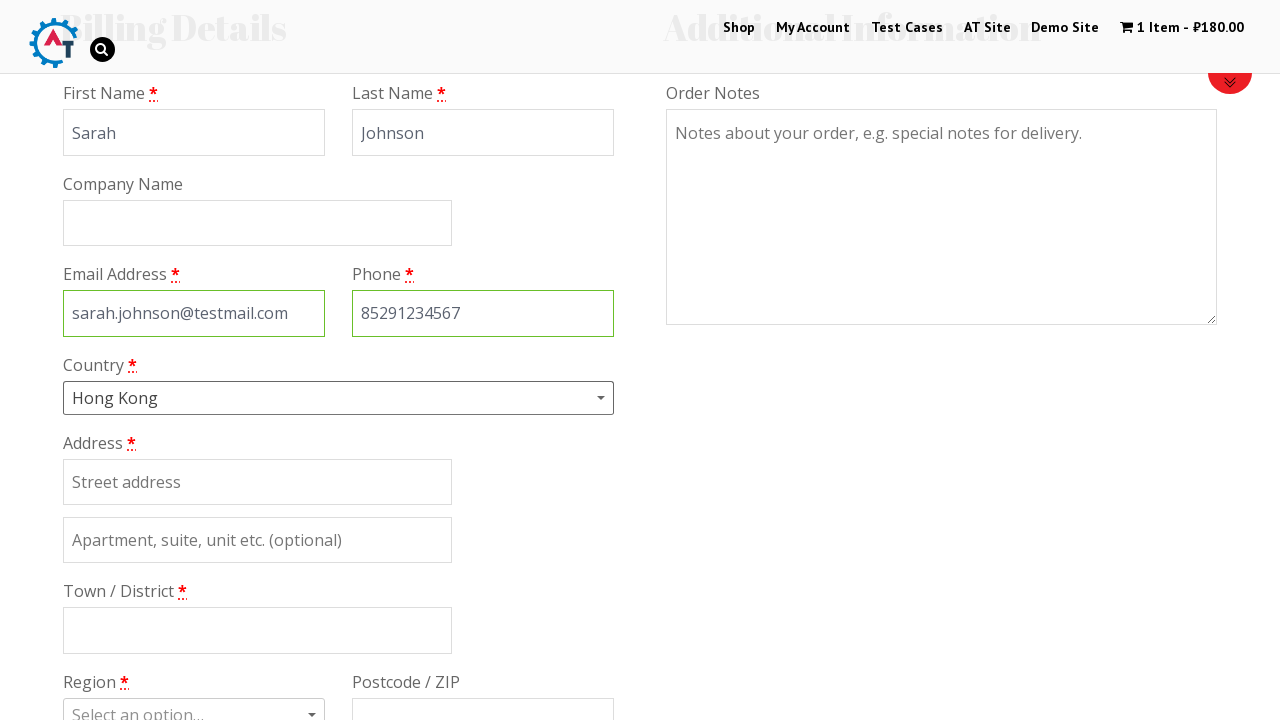

Filled billing address with '123 Main Street' on #billing_address_1
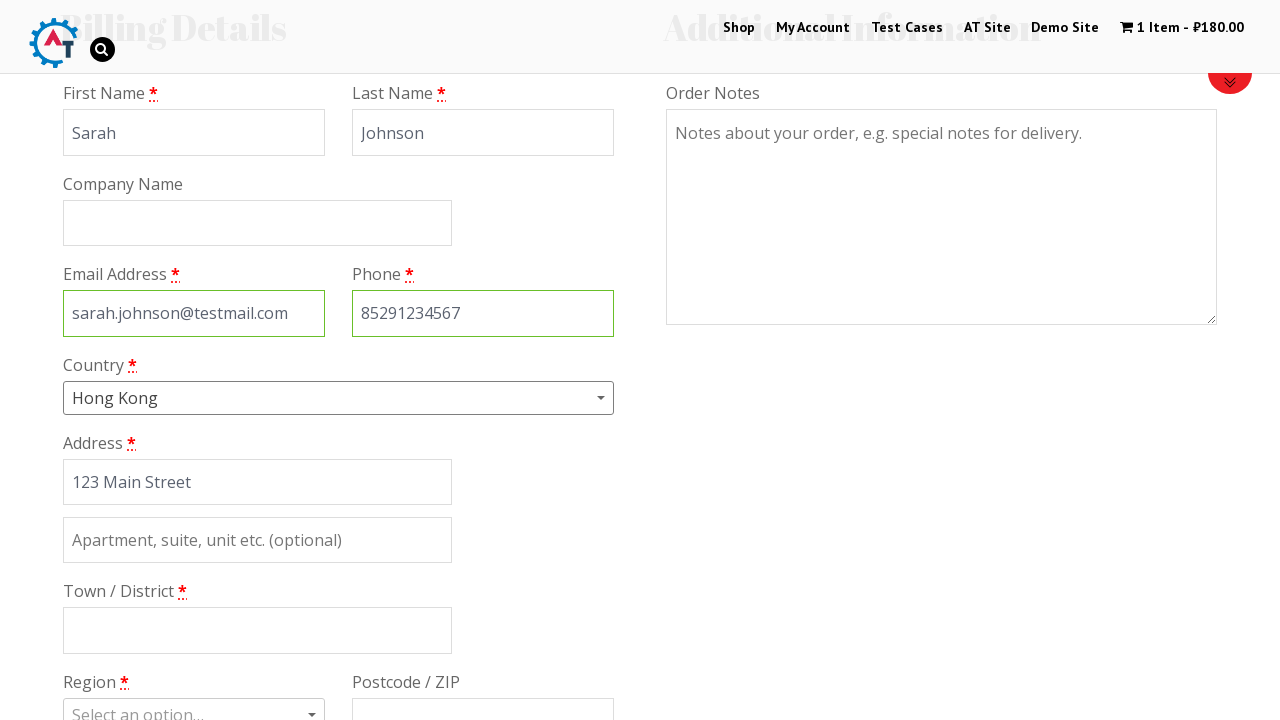

Filled billing city with 'Central' on #billing_city
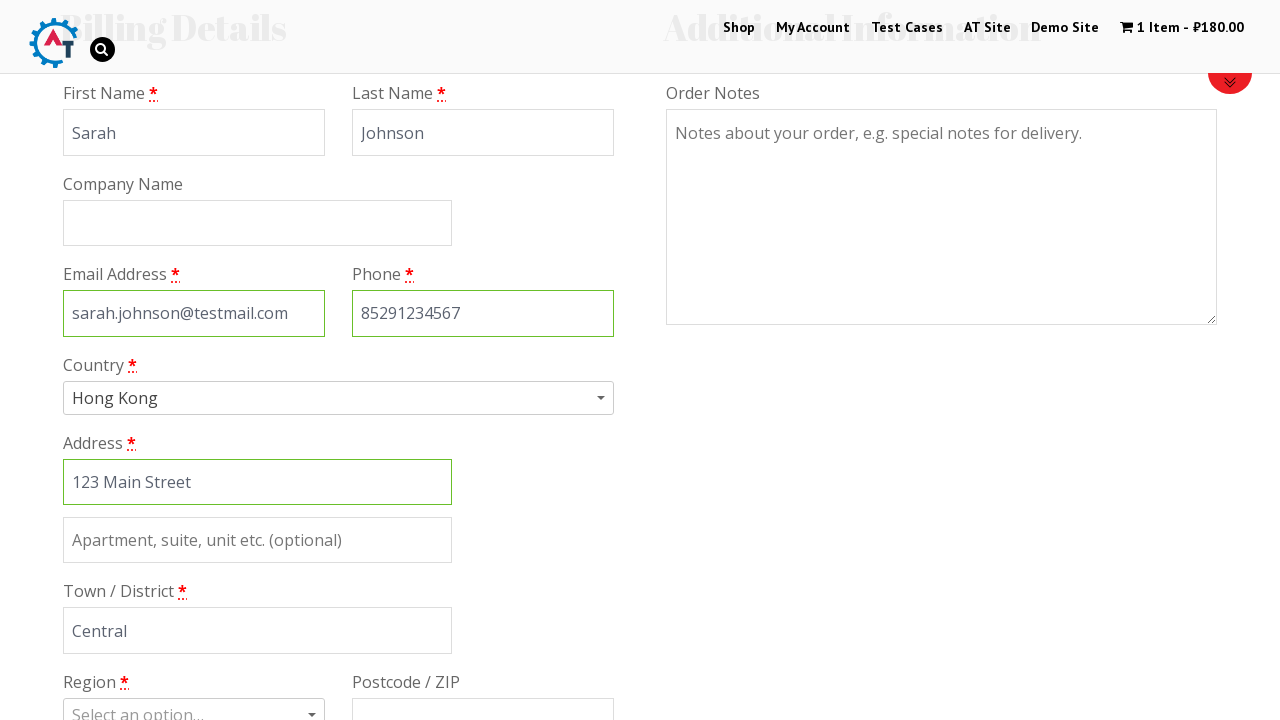

Clicked region/state dropdown to open selection at (194, 703) on #s2id_billing_state
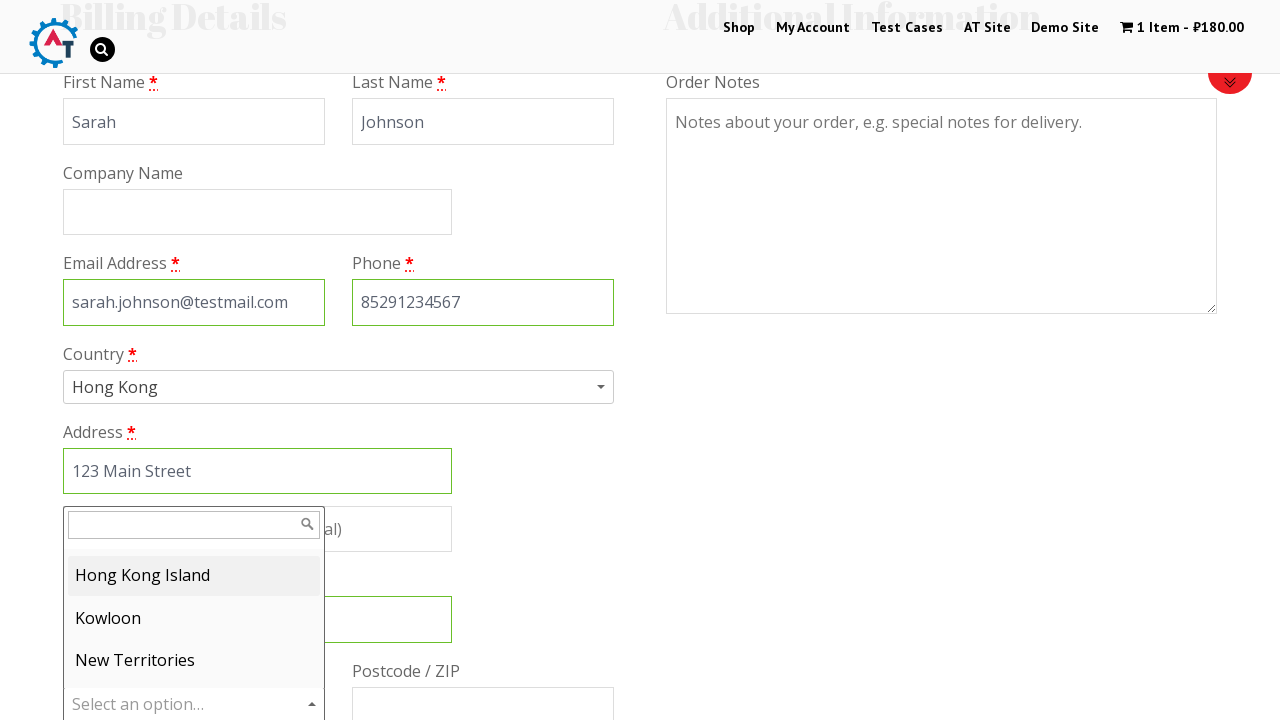

Typed 'Hong Kong Island' in region search field on #s2id_autogen2_search
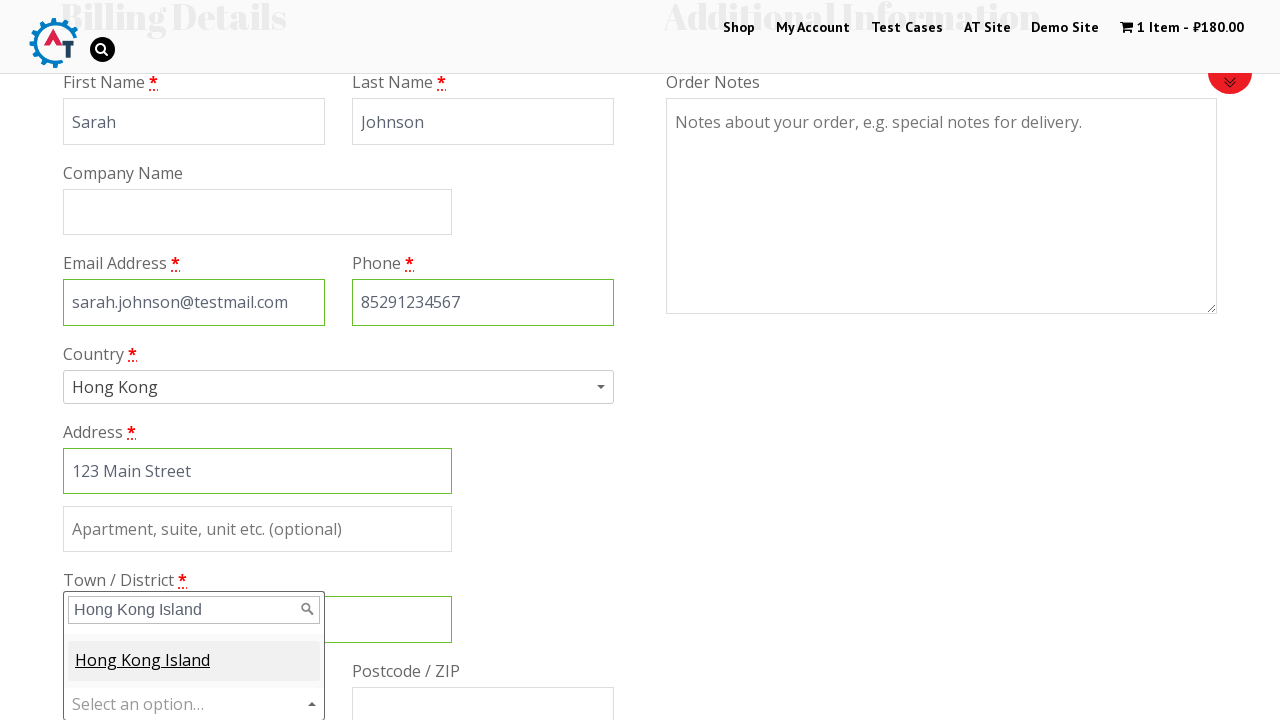

Selected Hong Kong Island from region dropdown at (142, 660) on .select2-match
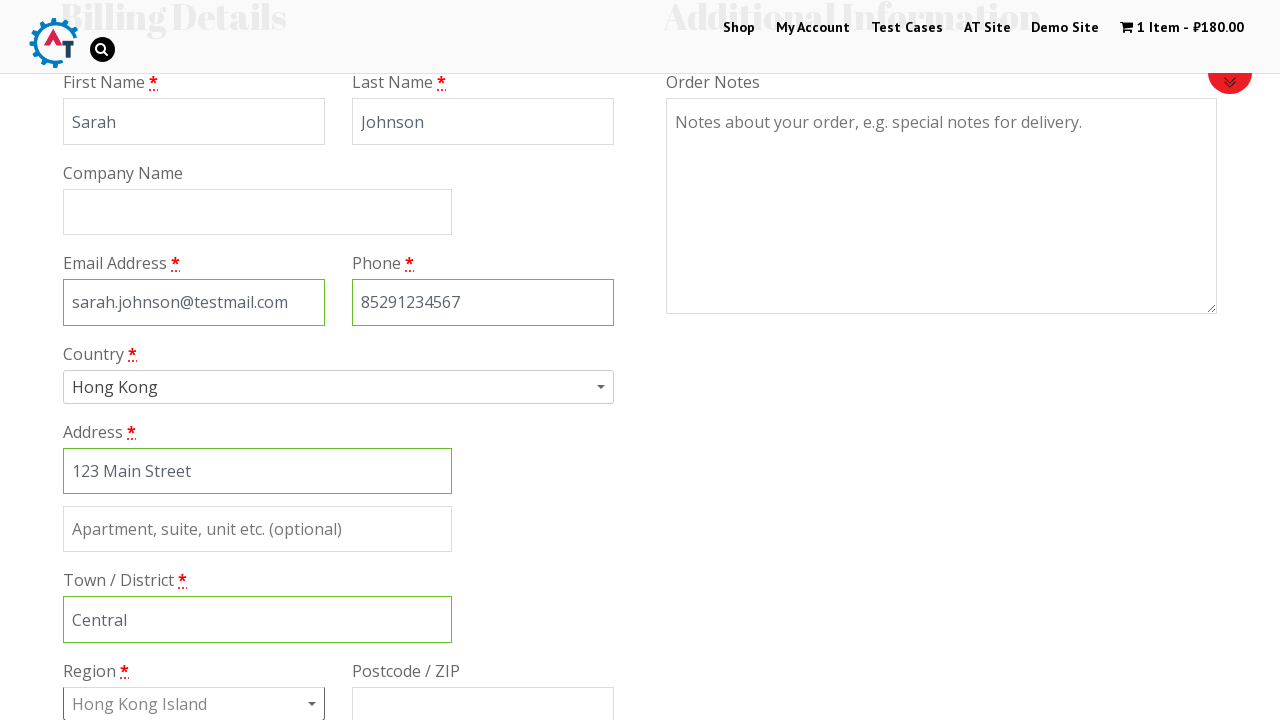

Scrolled down 600px to view payment options
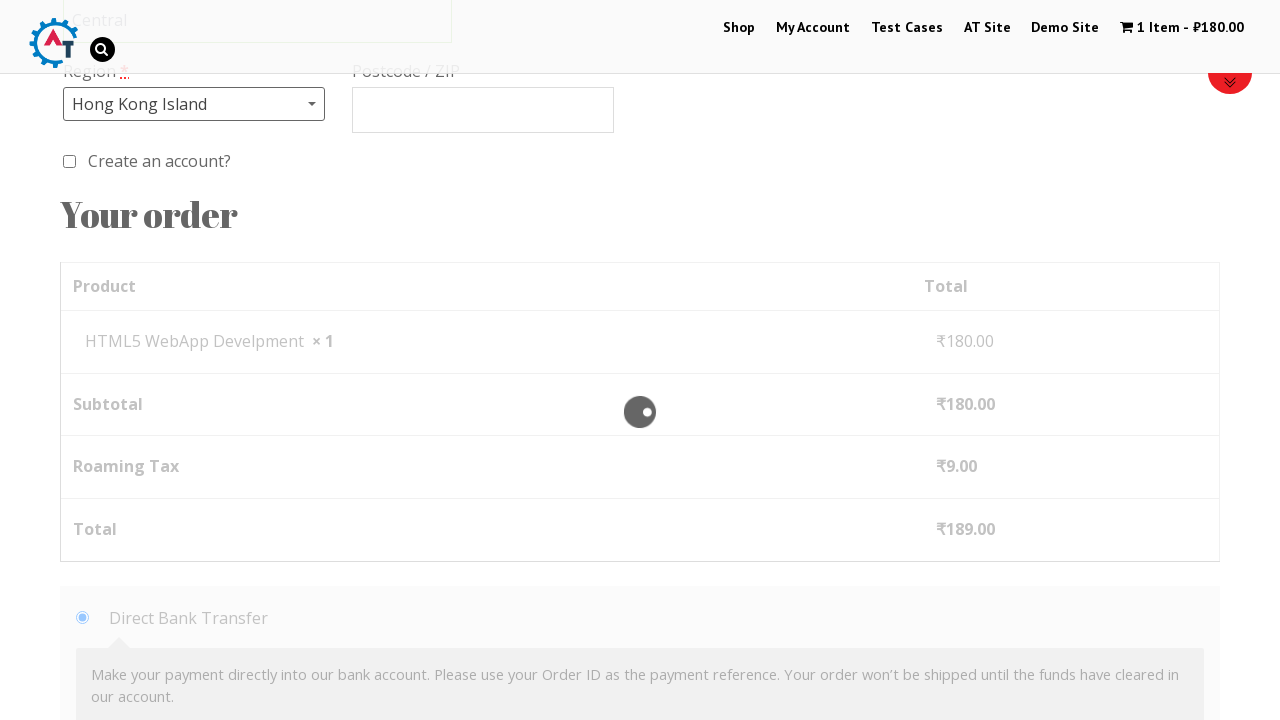

Waited 3 seconds for payment section to fully load
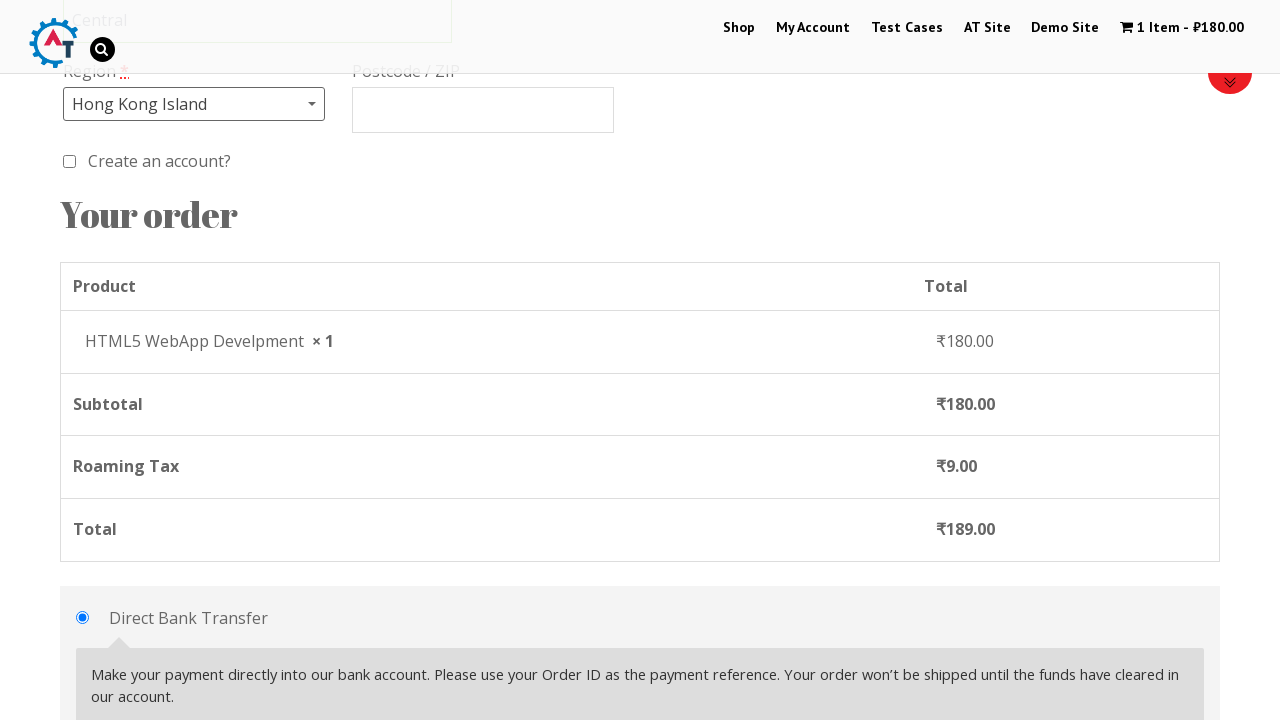

Selected check payment method at (82, 360) on #payment_method_cheque
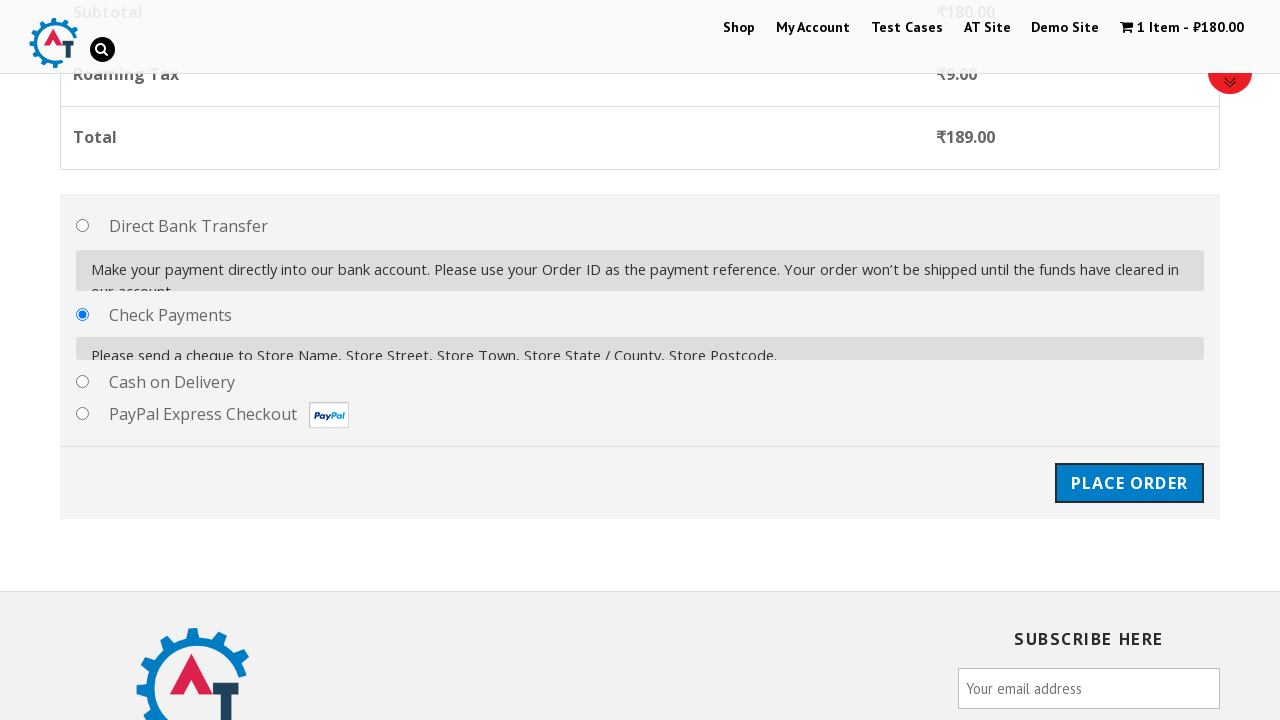

Clicked place order button to complete purchase at (1129, 471) on #place_order
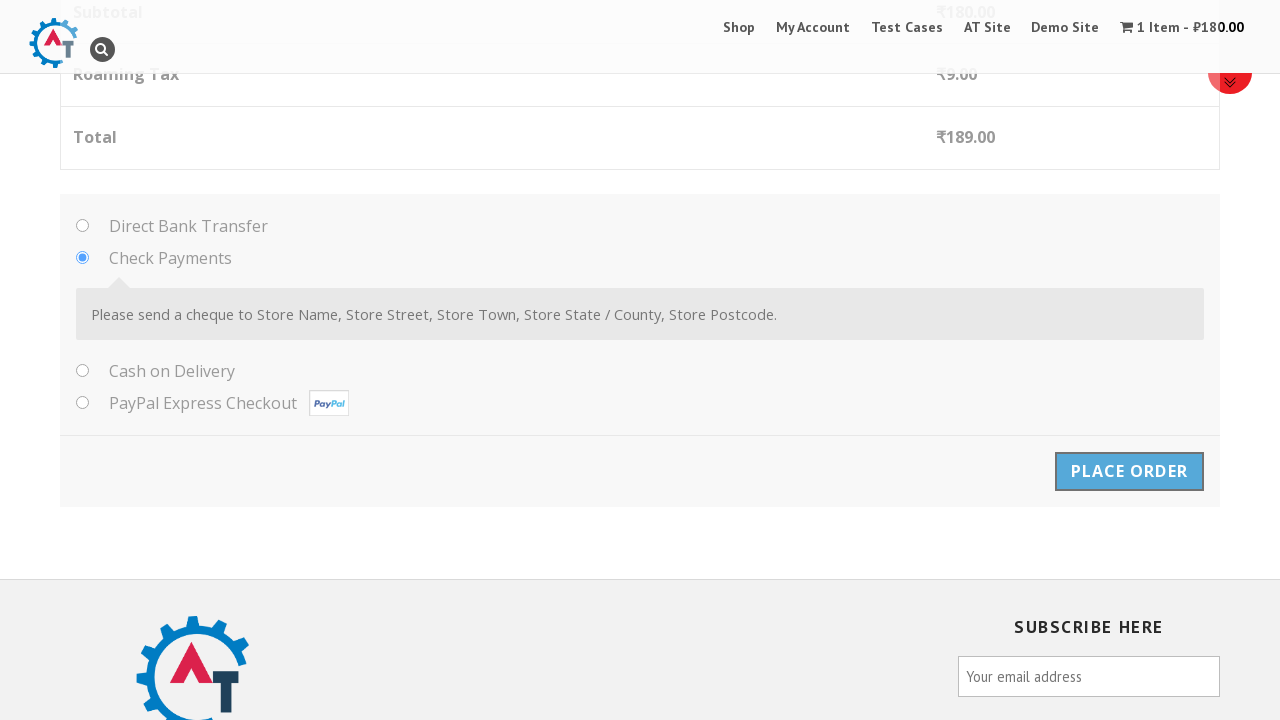

Order confirmation page loaded successfully
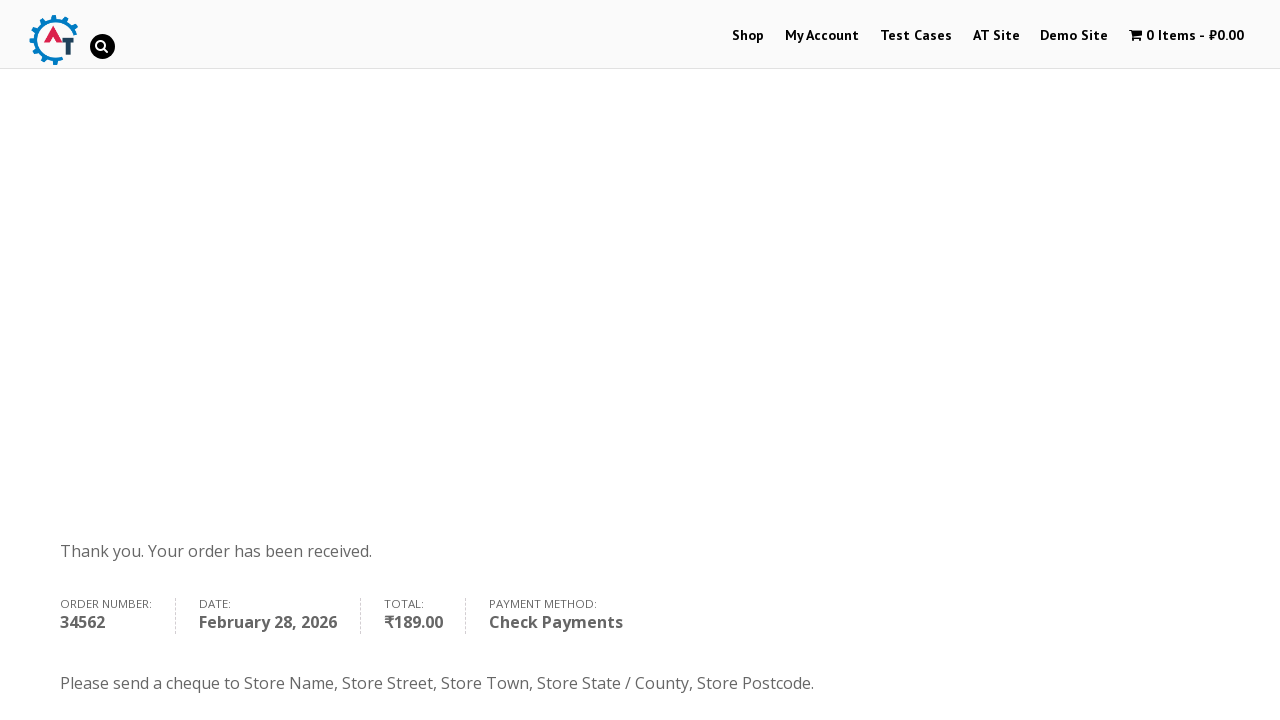

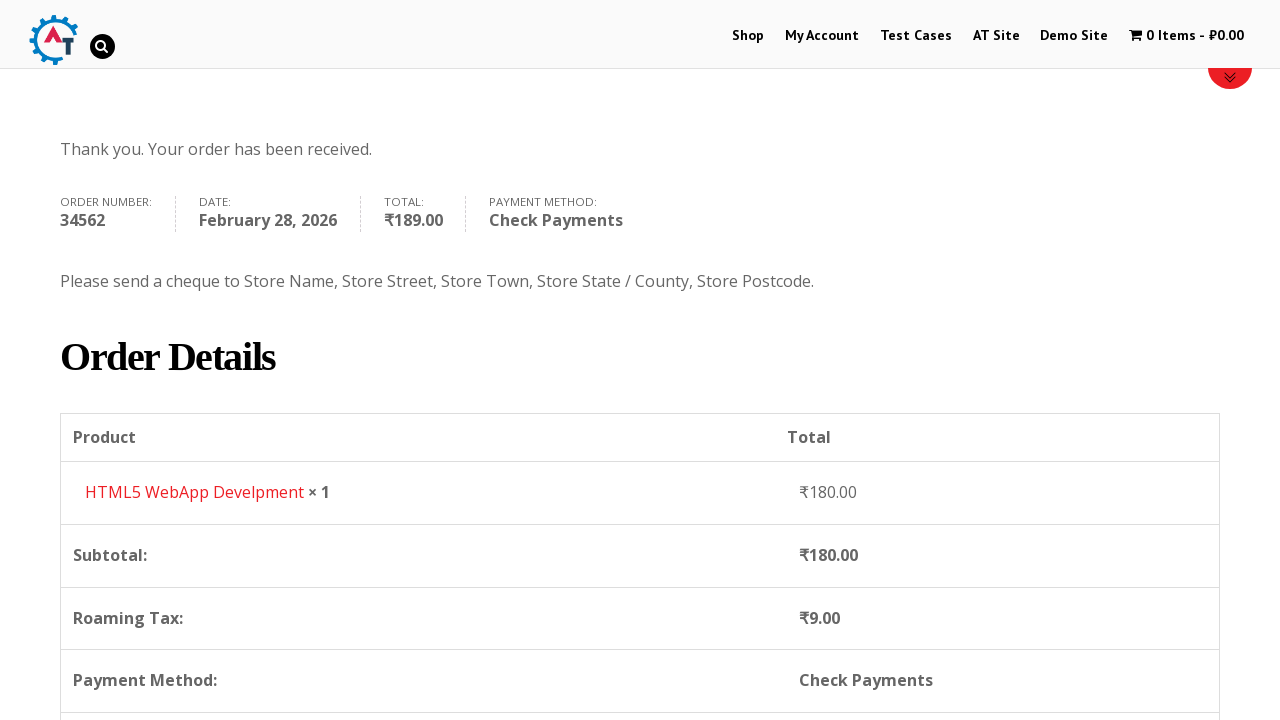